Tests booking price calculation by selecting checkout dates and verifying the total price

Starting URL: https://automationintesting.online/

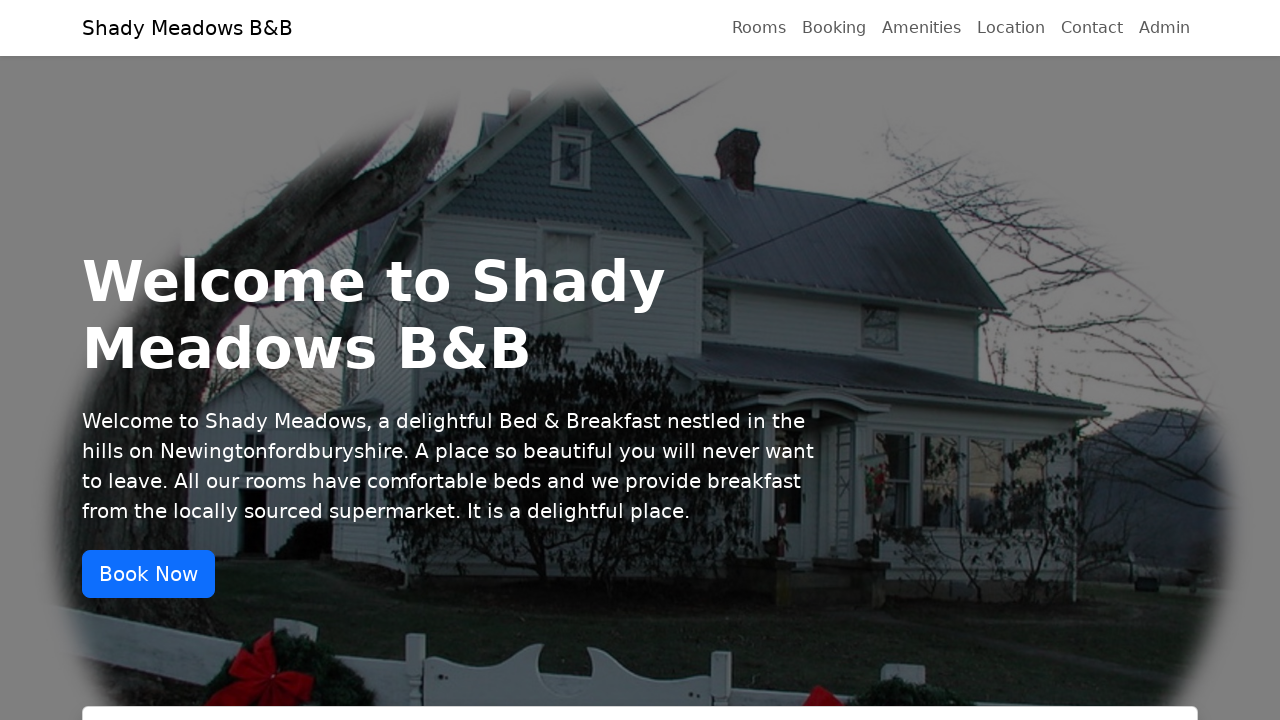

Waited for checkout date input to be available
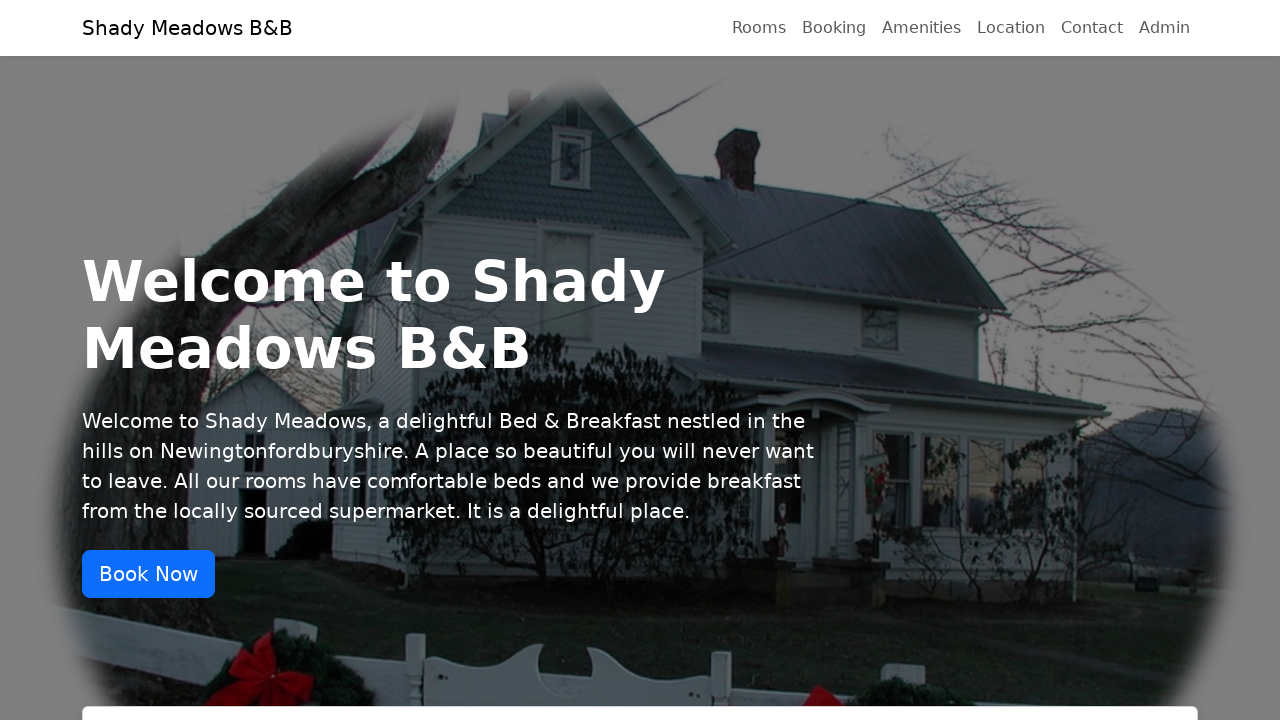

Clicked on checkout date input field at (910, 361) on xpath=//label[@for='checkout']/following::input[1]
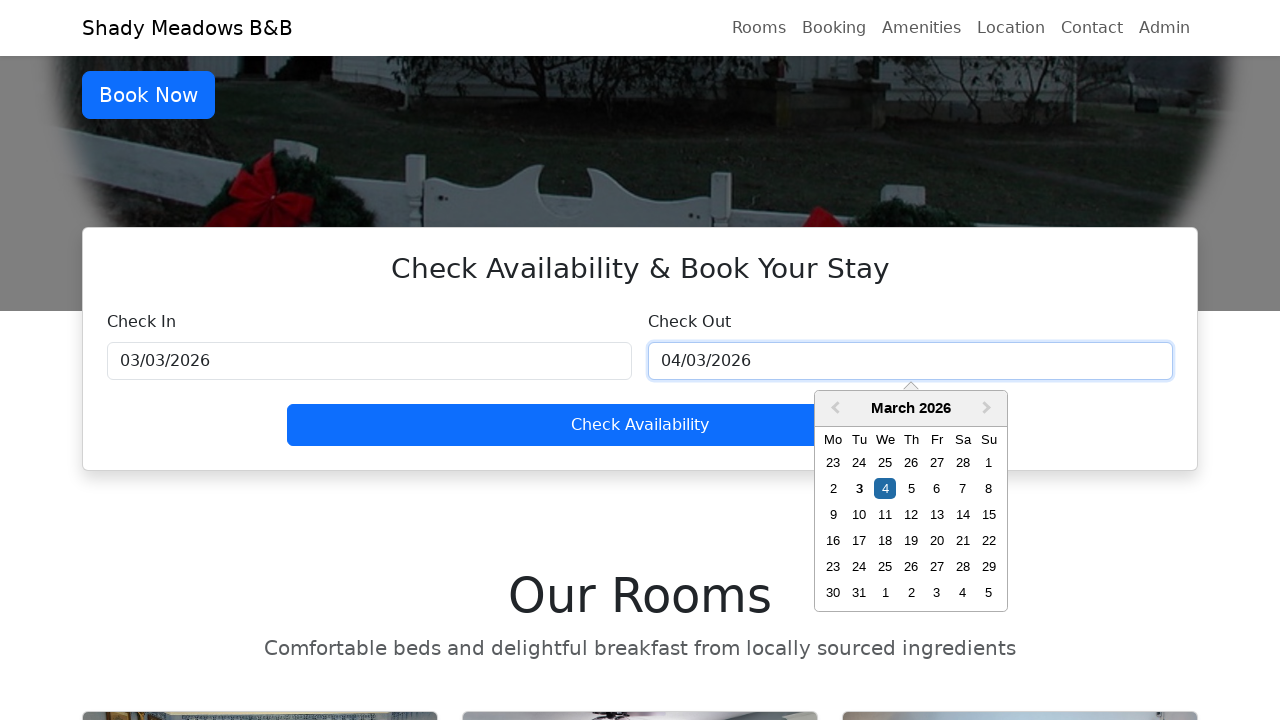

Waited for date picker to display selected day and following dates
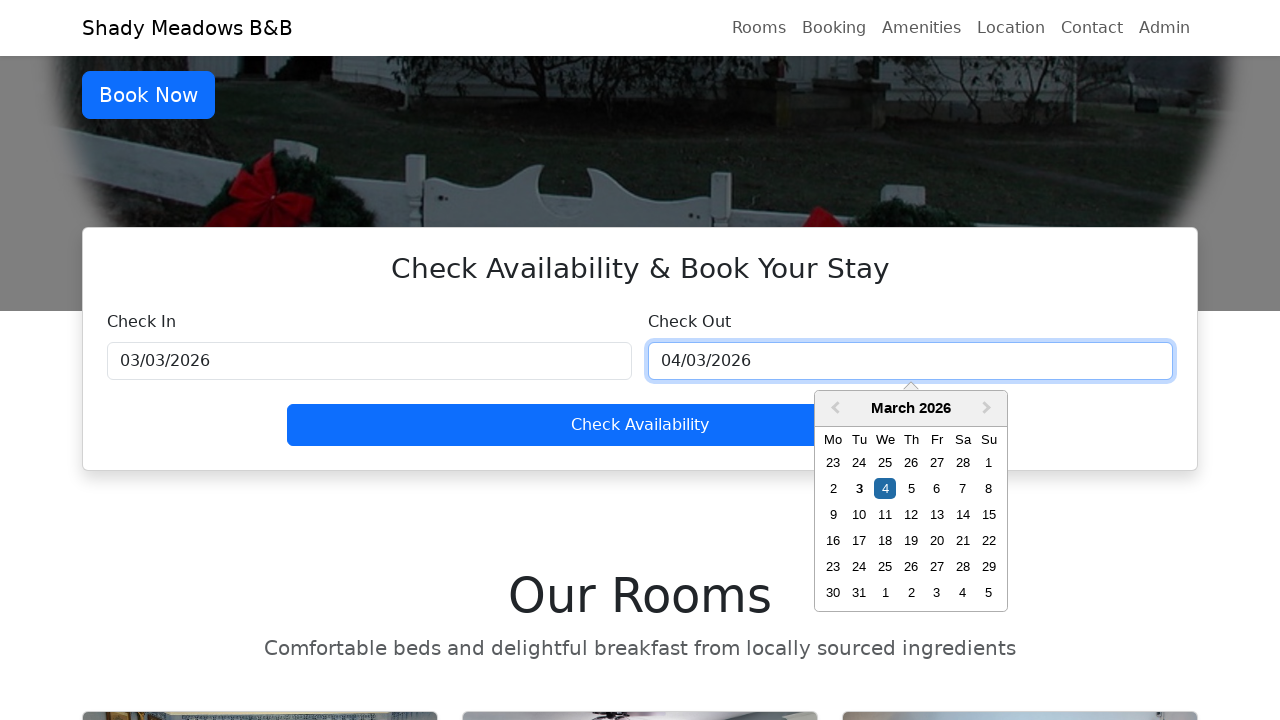

Clicked on date 3 days after the selected date at (963, 489) on xpath=//div[contains(@class, 'day--selected')]/following-sibling::div[3]
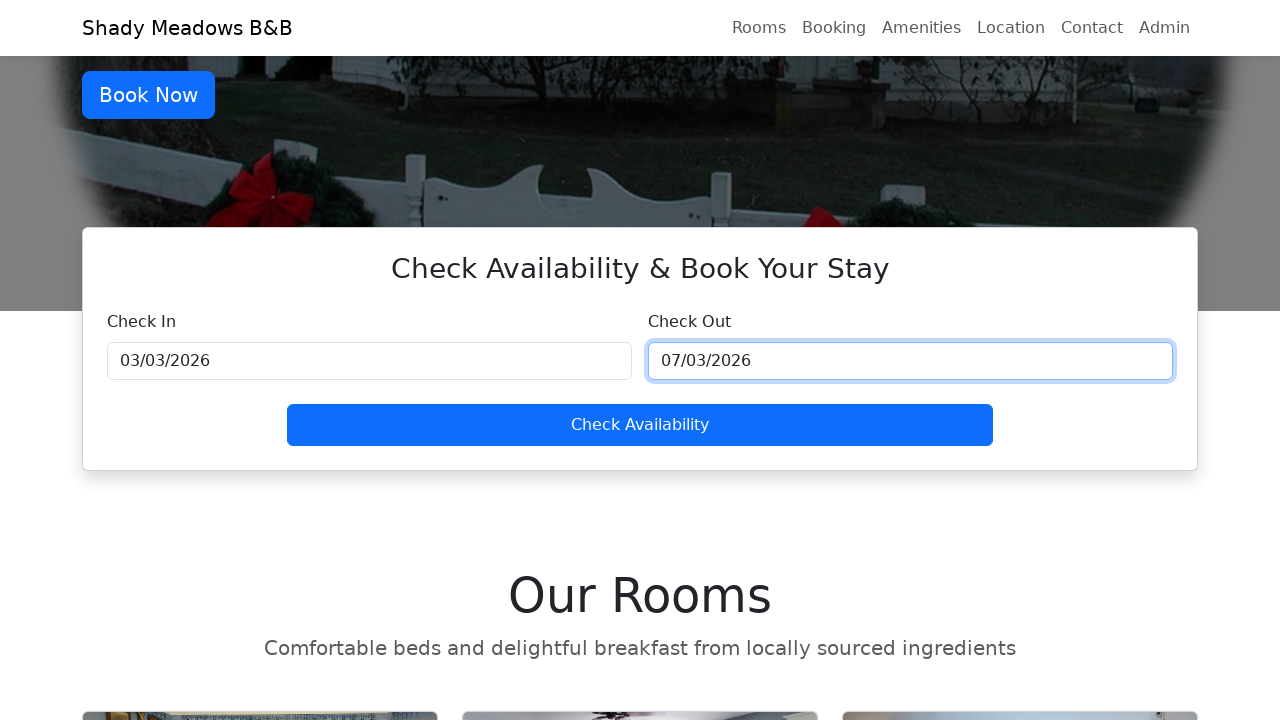

Clicked Check Availability button at (640, 425) on button:has-text('Check Availability')
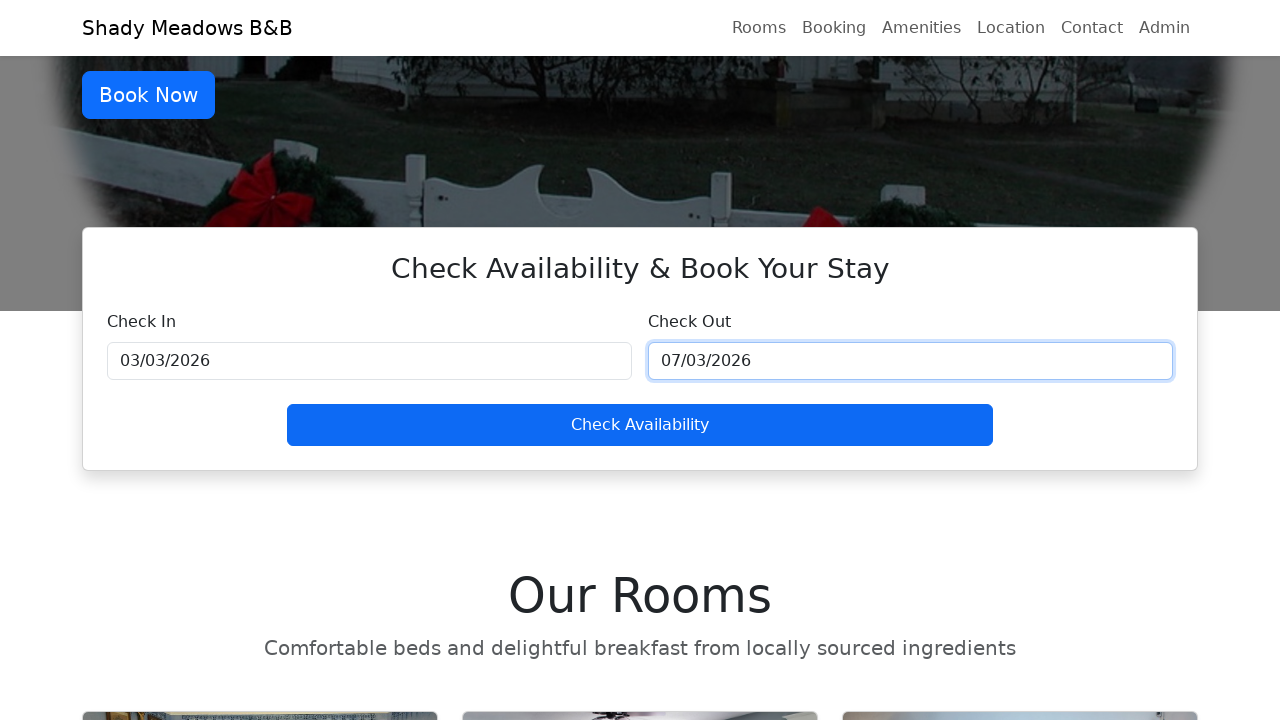

Waited for Book now button to be available
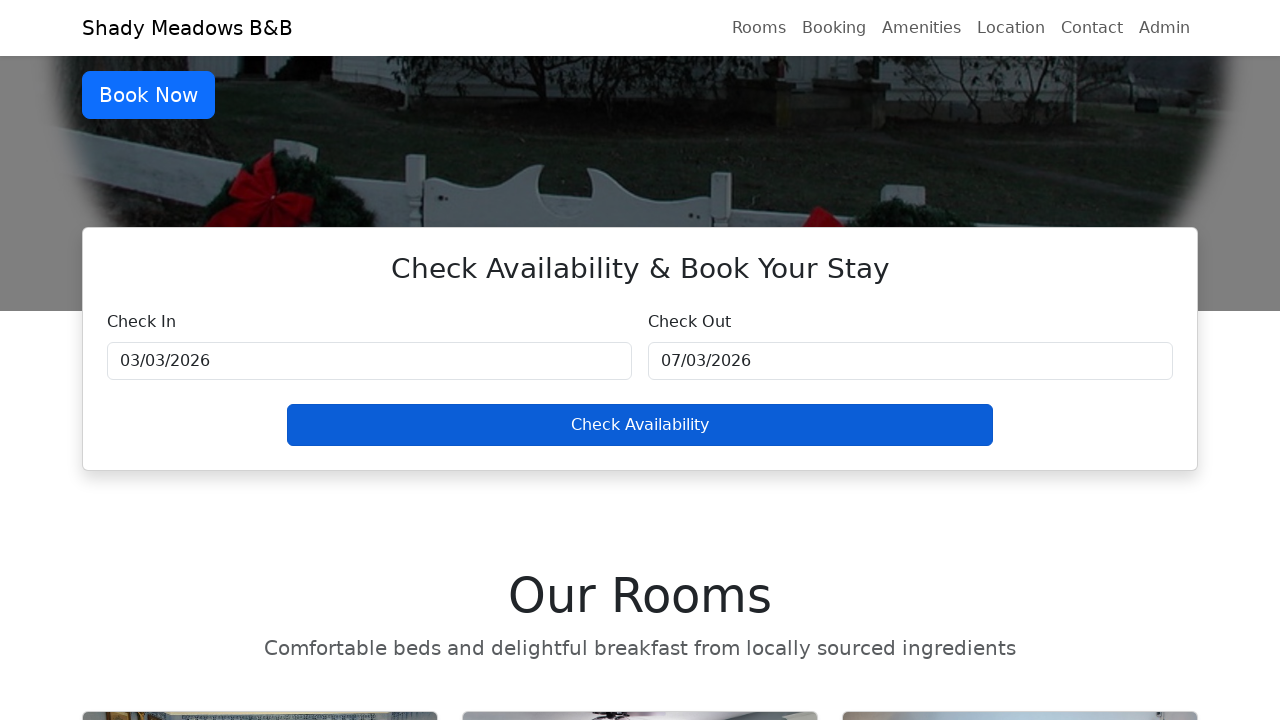

Scrolled Book now button into view if needed
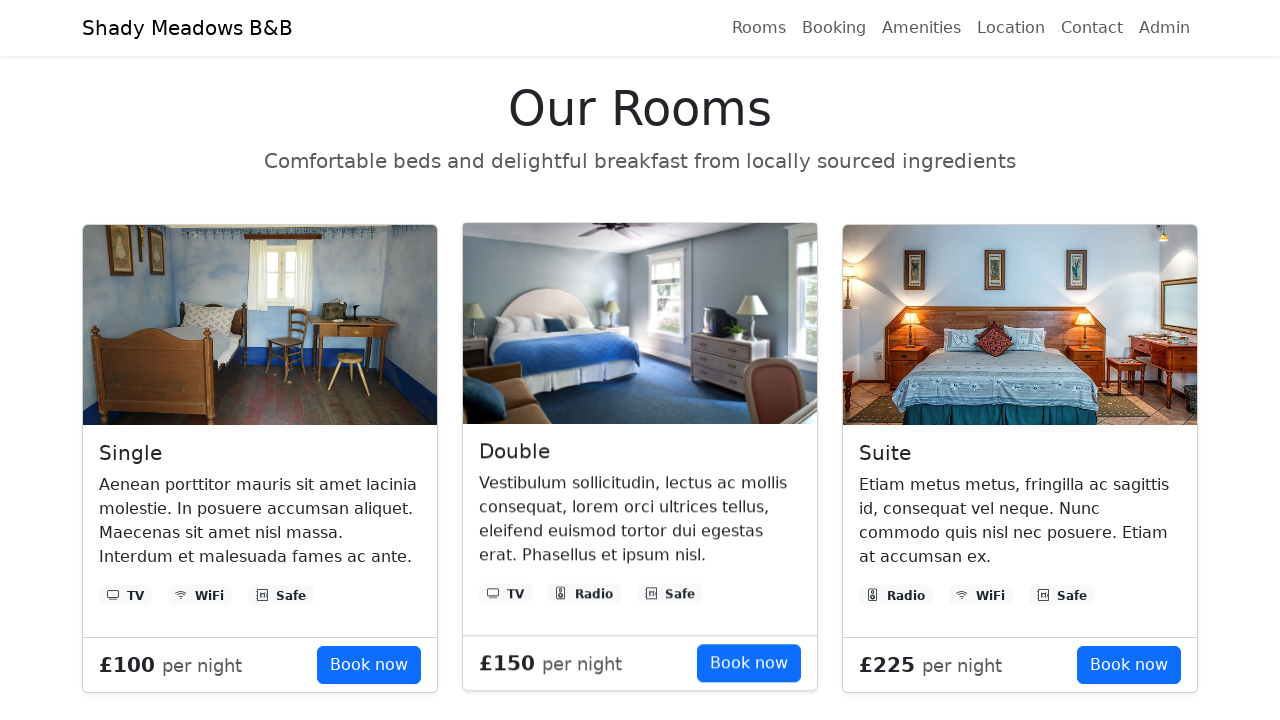

Clicked Book now button
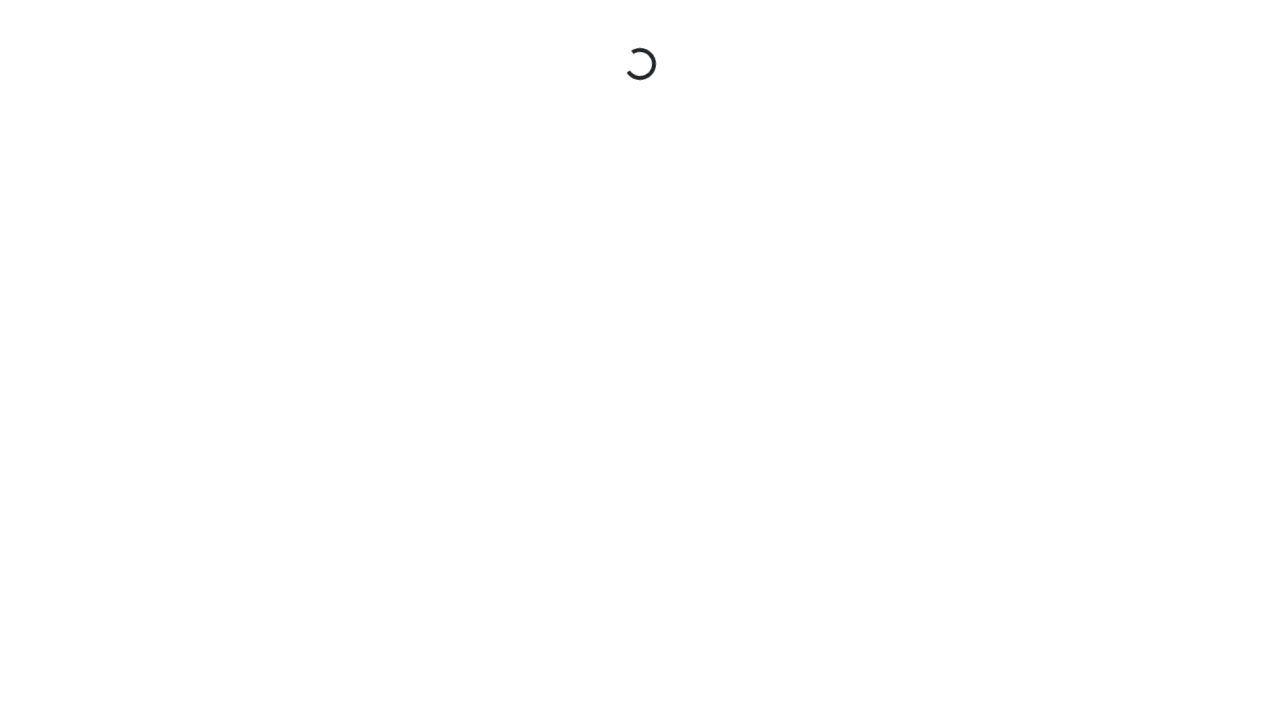

Waited for total price element to be available
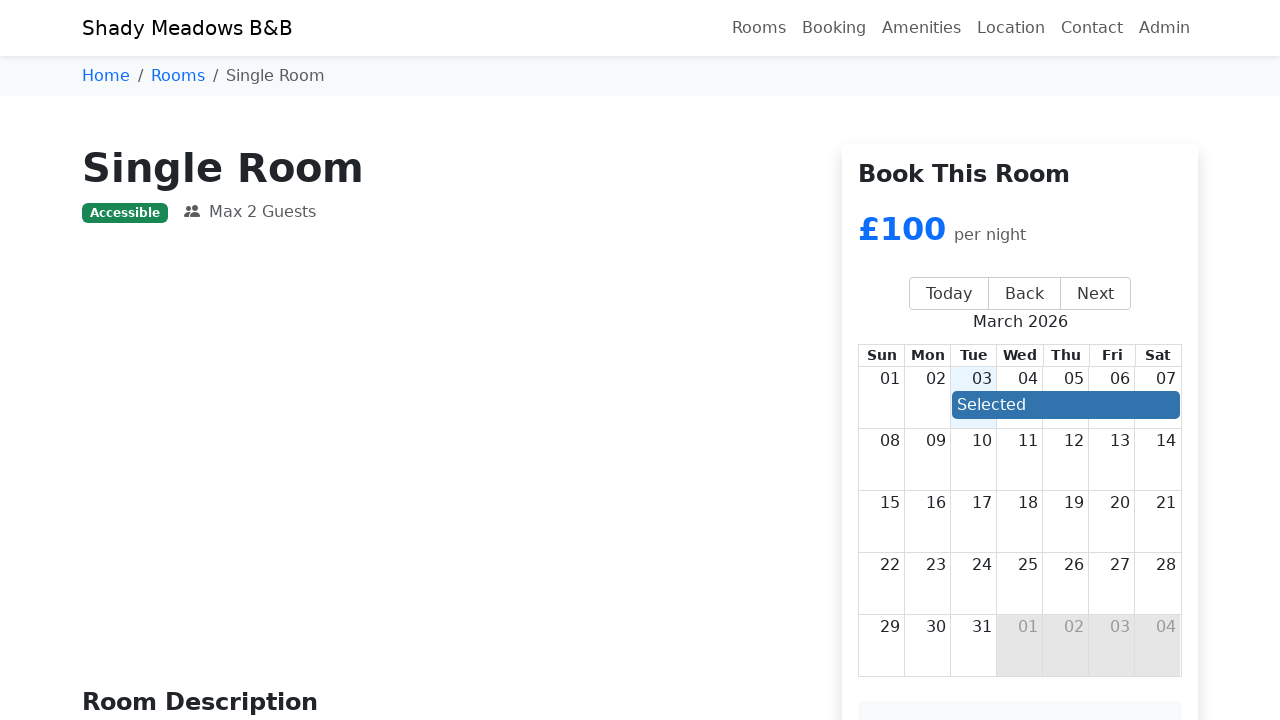

Retrieved total price text: £440
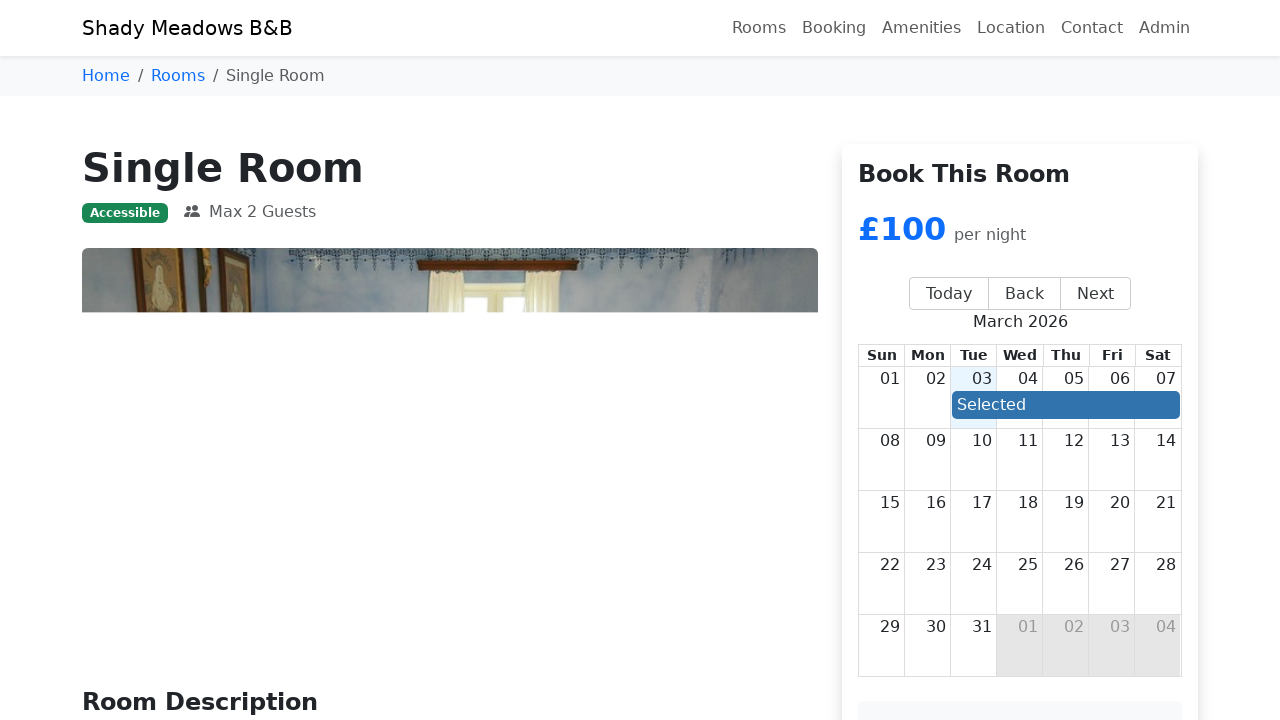

Verified total price equals 440 (100 * 4 + 25 + 15)
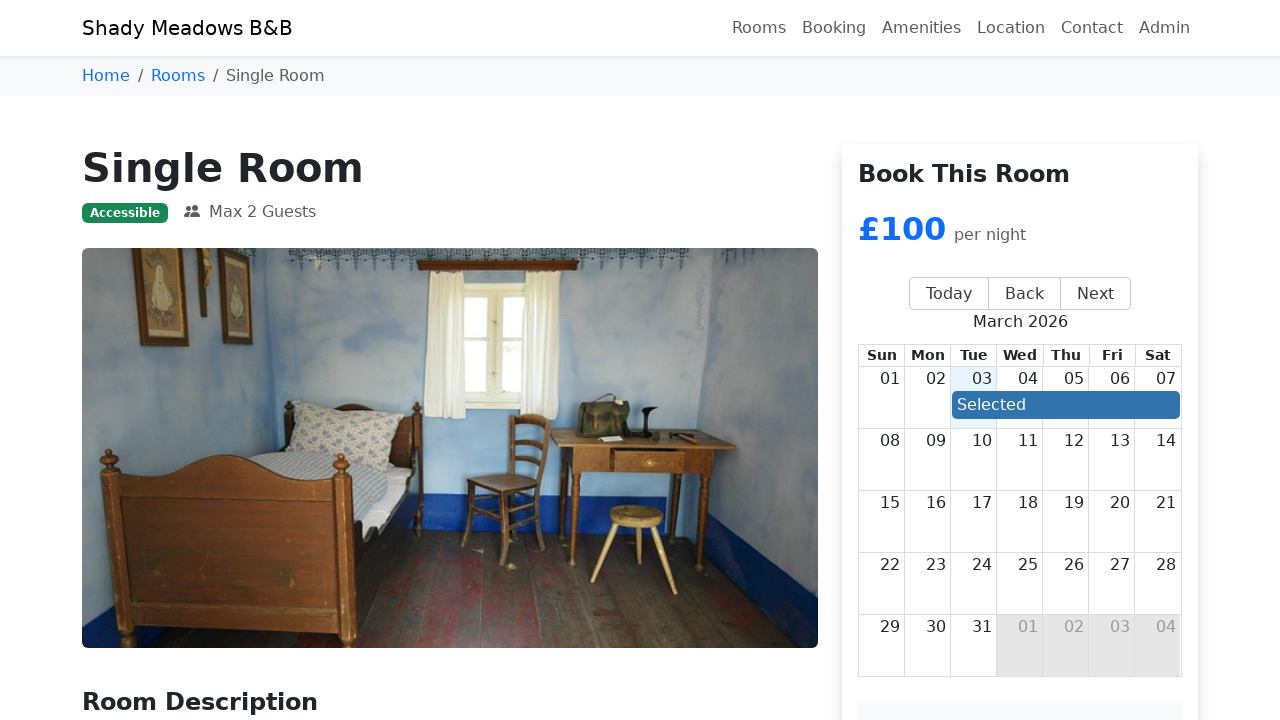

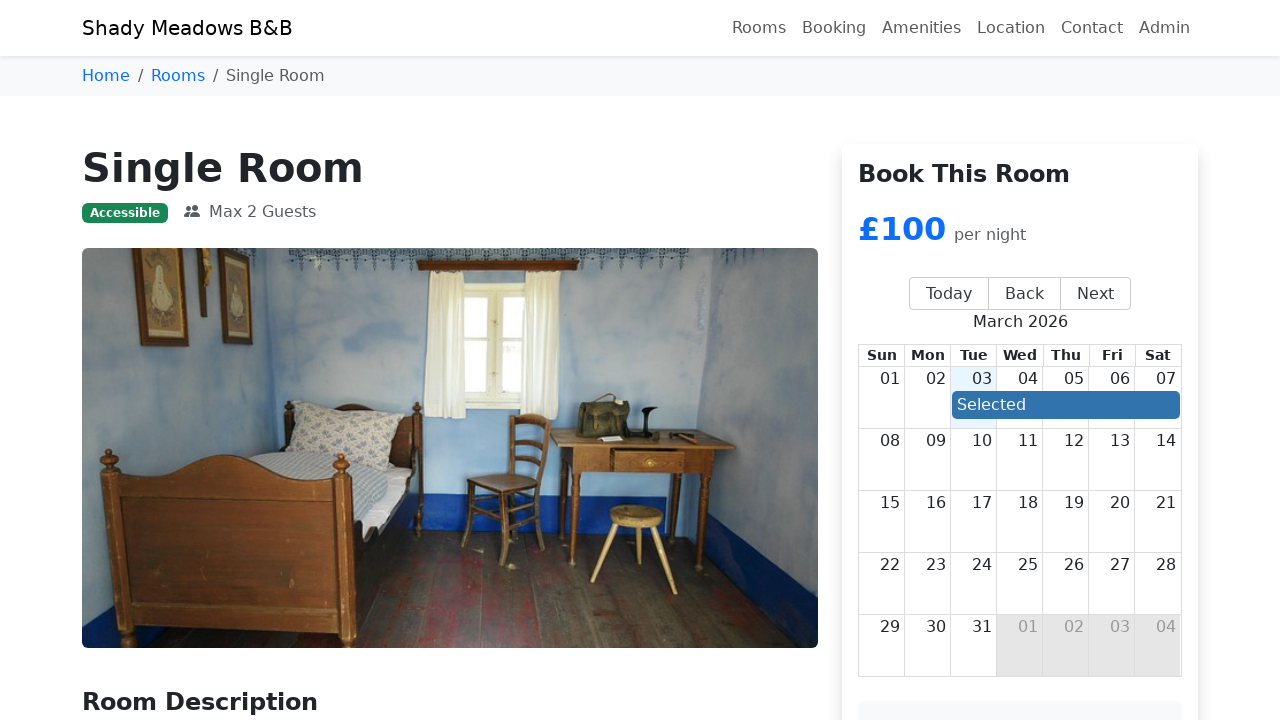